Tests marking all todo items as completed using the toggle all checkbox

Starting URL: https://demo.playwright.dev/todomvc

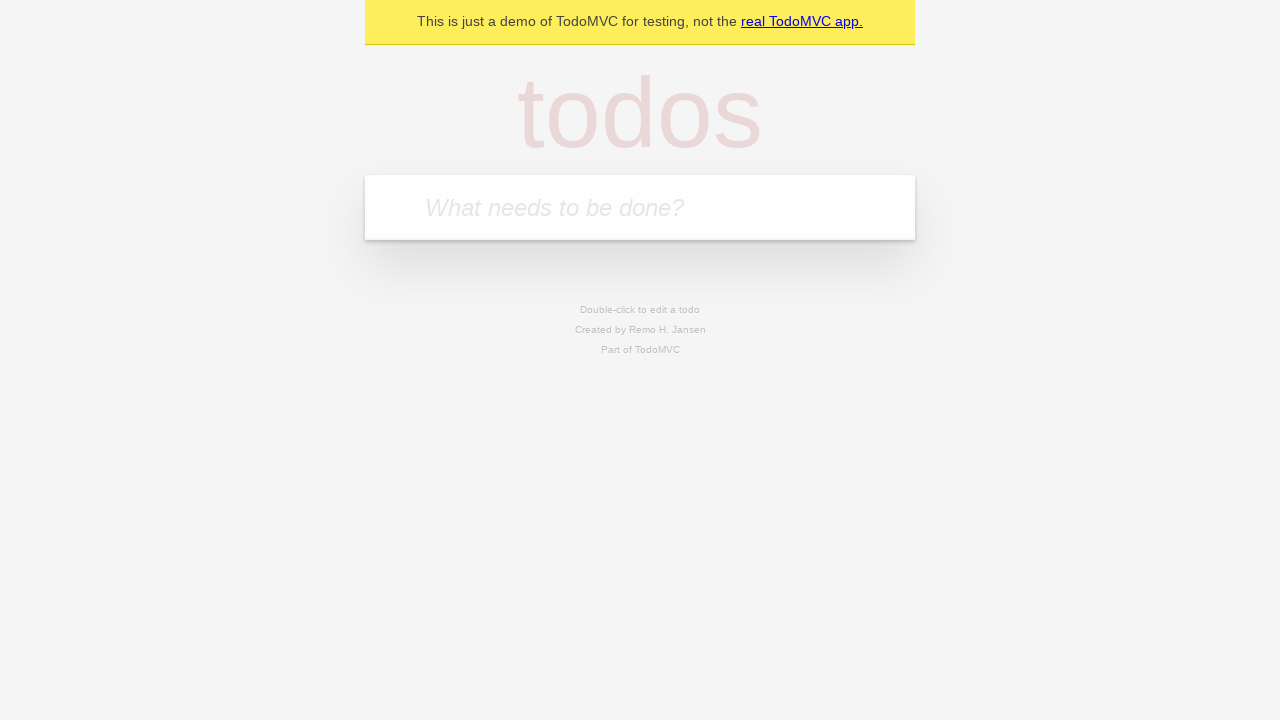

Filled todo input with 'buy some cheese' on internal:attr=[placeholder="What needs to be done?"i]
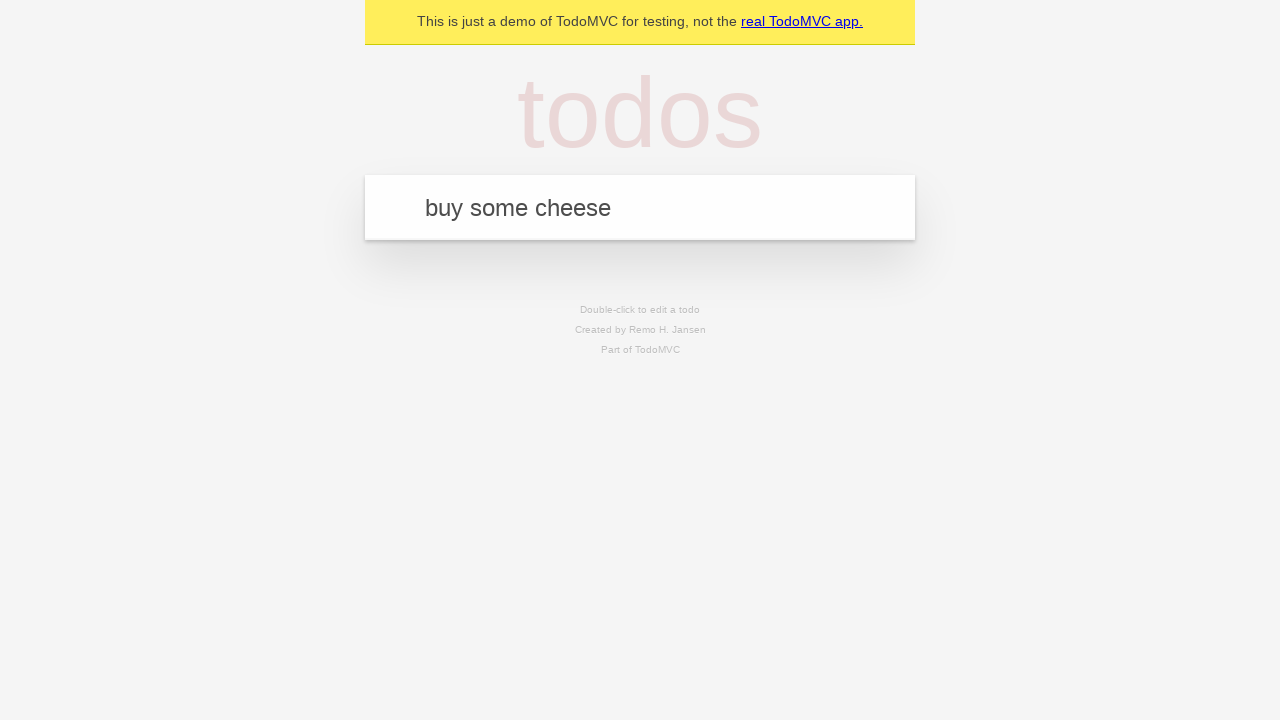

Pressed Enter to add todo item 'buy some cheese' on internal:attr=[placeholder="What needs to be done?"i]
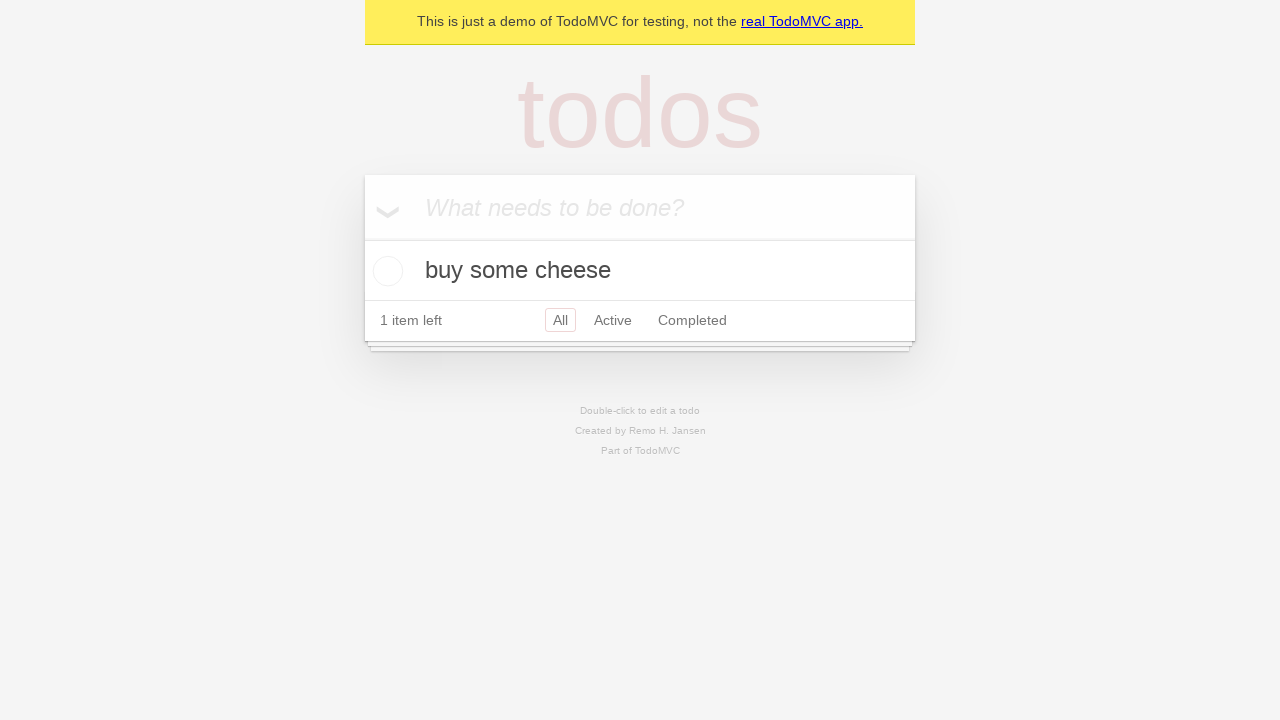

Filled todo input with 'feed the cat' on internal:attr=[placeholder="What needs to be done?"i]
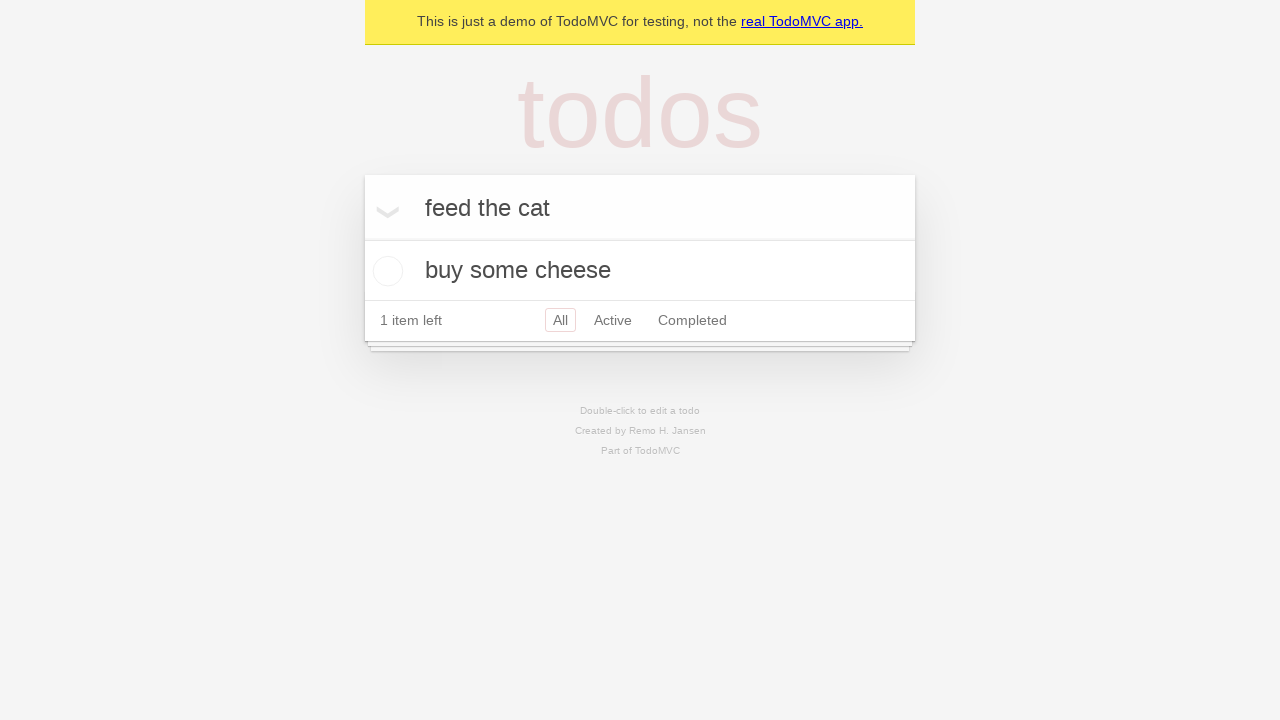

Pressed Enter to add todo item 'feed the cat' on internal:attr=[placeholder="What needs to be done?"i]
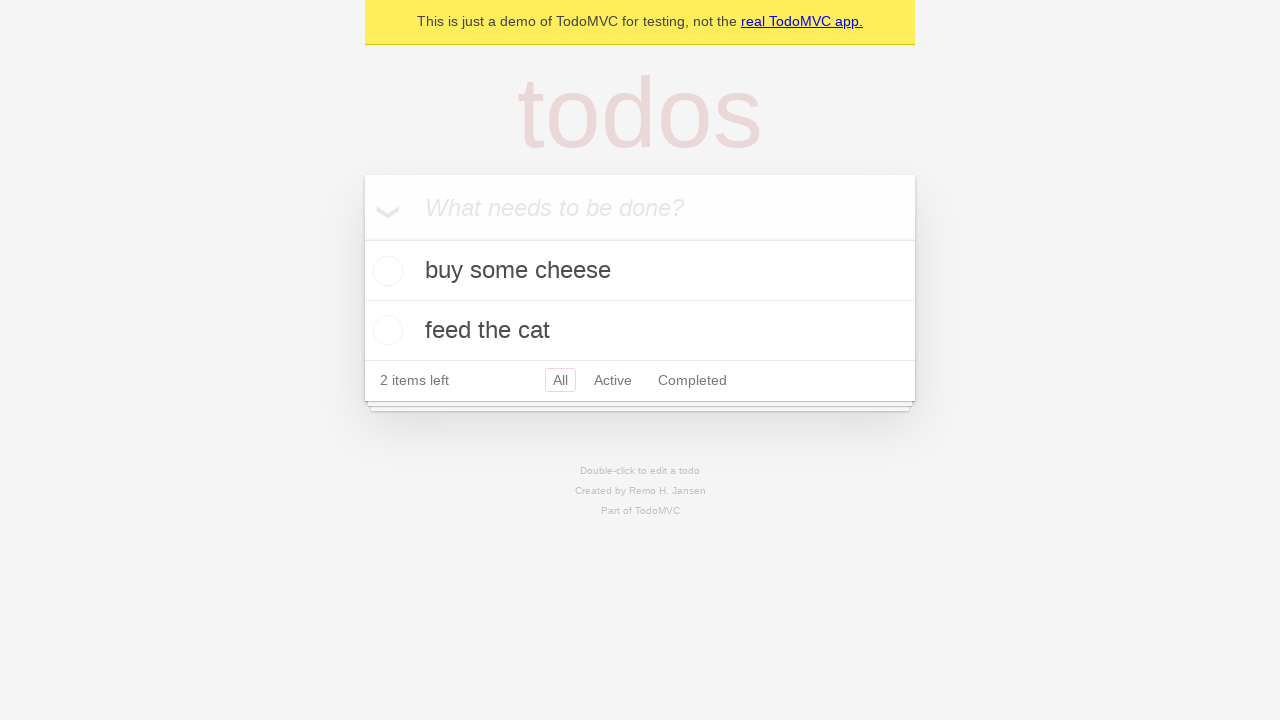

Filled todo input with 'book a doctors appointment' on internal:attr=[placeholder="What needs to be done?"i]
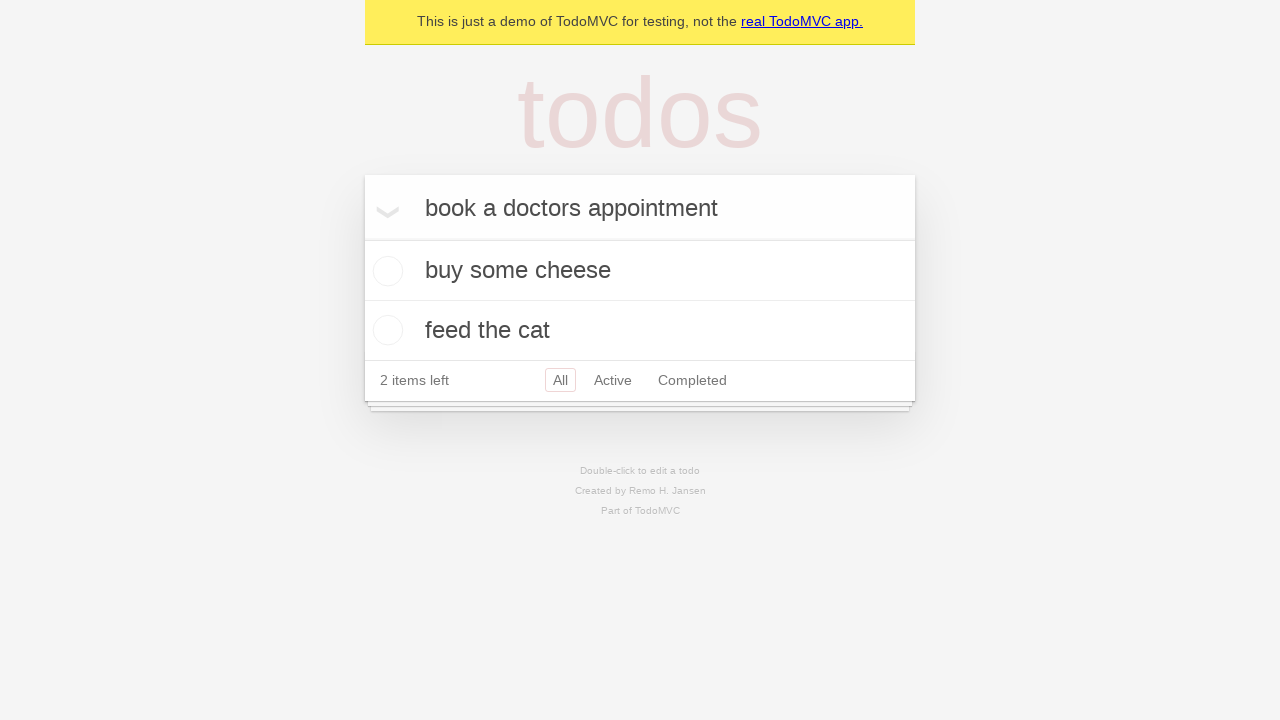

Pressed Enter to add todo item 'book a doctors appointment' on internal:attr=[placeholder="What needs to be done?"i]
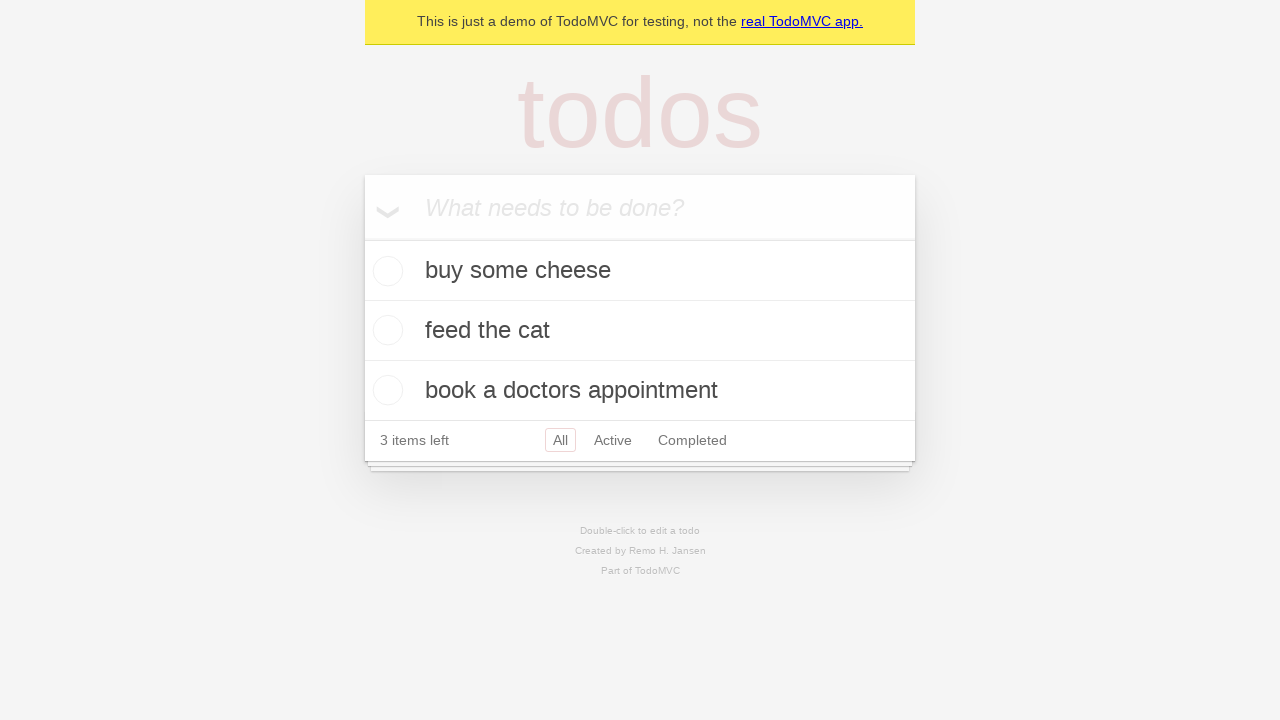

Verified all 3 todo items have been added
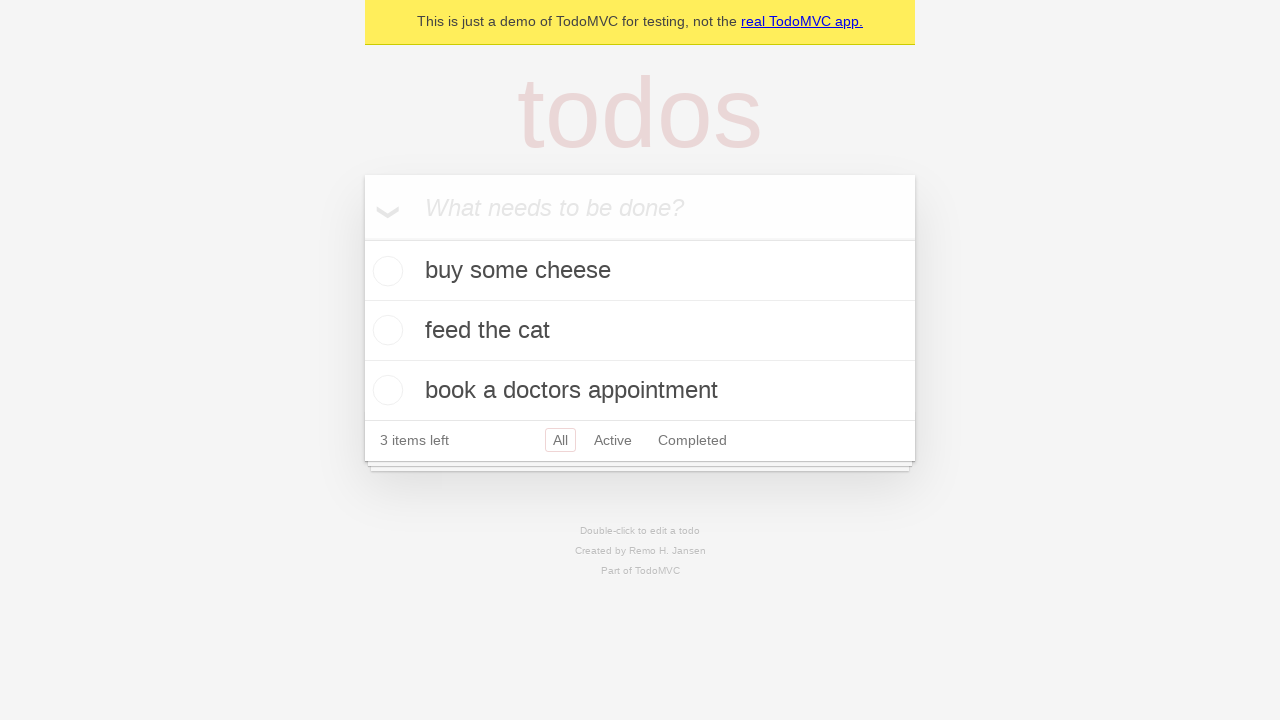

Clicked 'Mark all as complete' checkbox at (362, 238) on internal:label="Mark all as complete"i
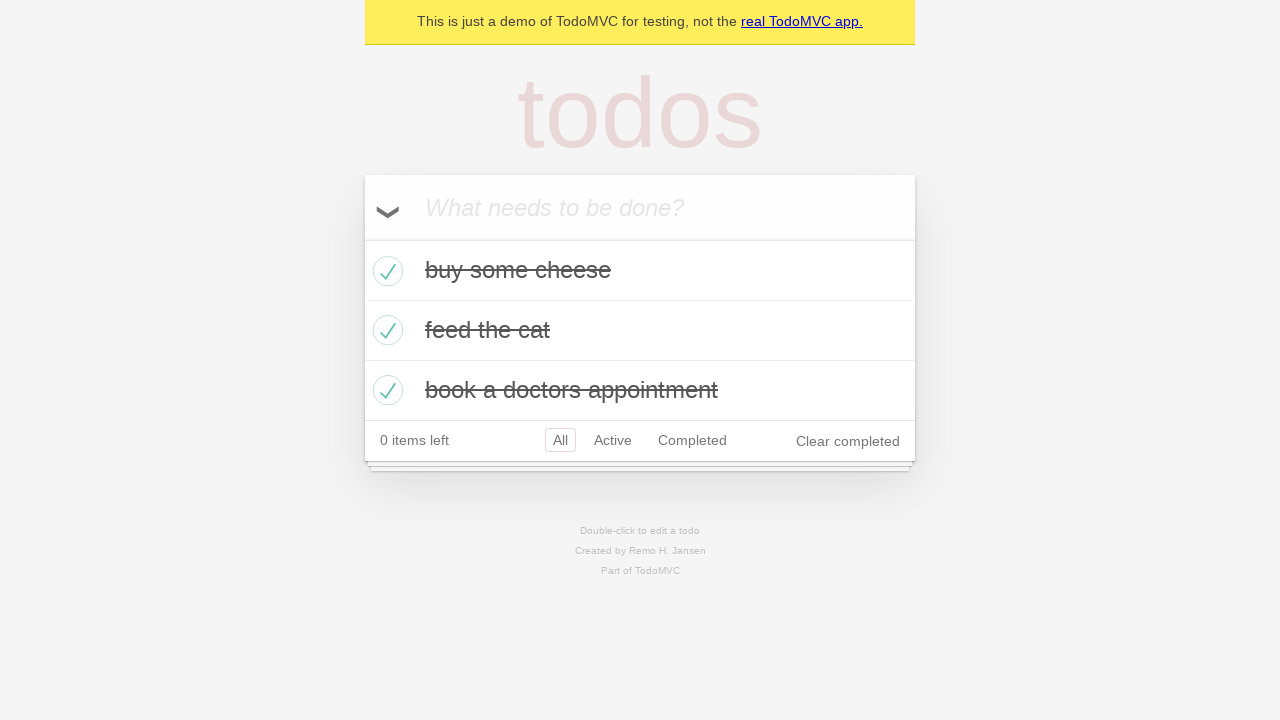

Verified all todo items are now marked as completed
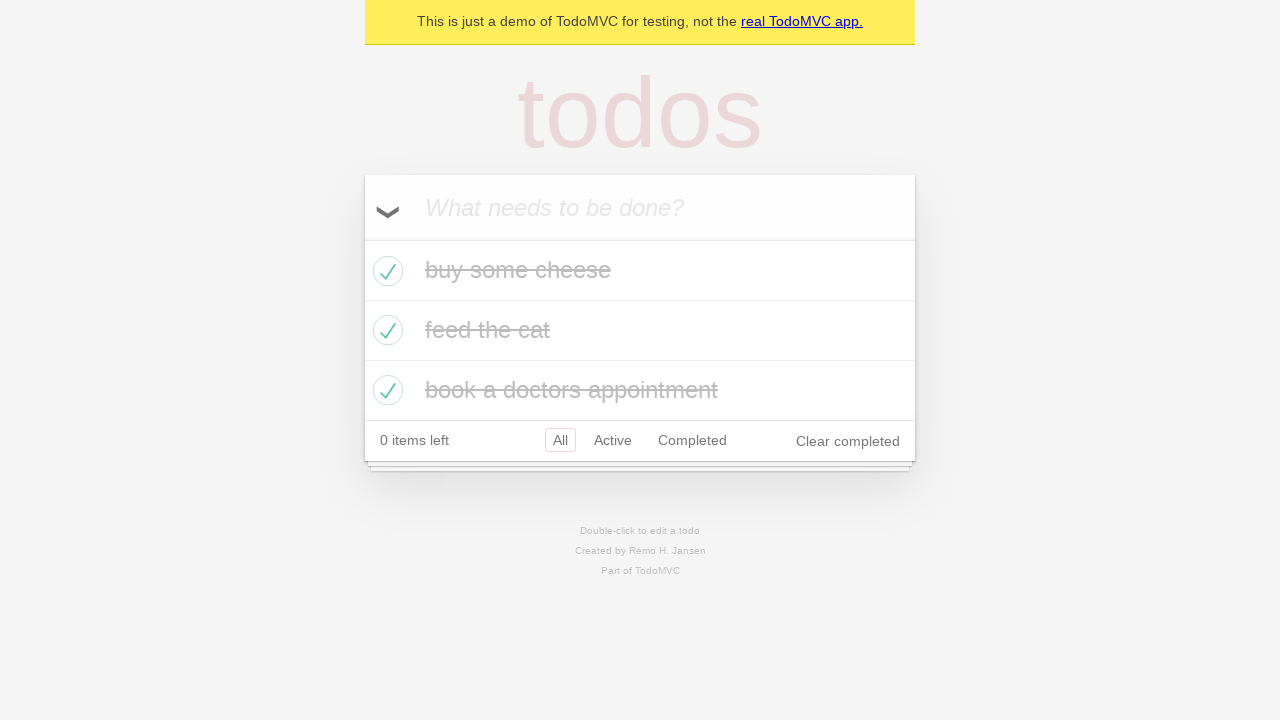

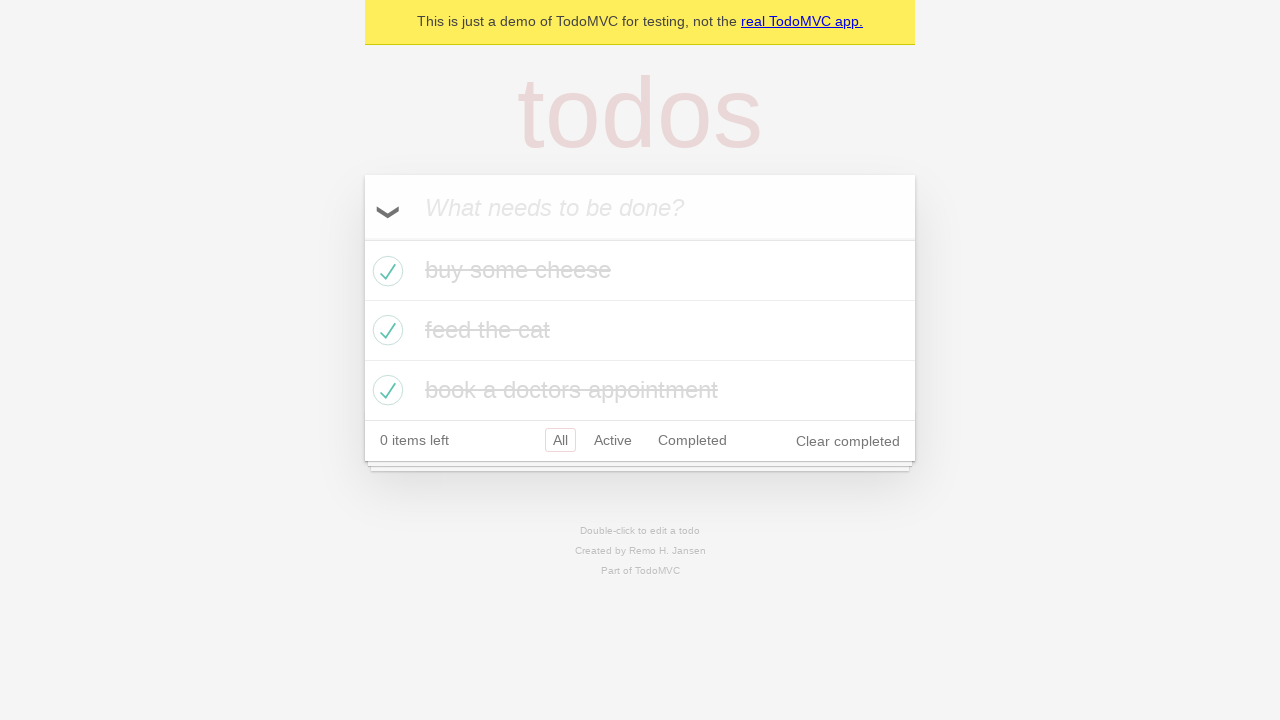